Tests browser tab functionality by clicking a button that opens a new tab, then verifies page content by checking for expected heading text.

Starting URL: https://demoqa.com/browser-windows/

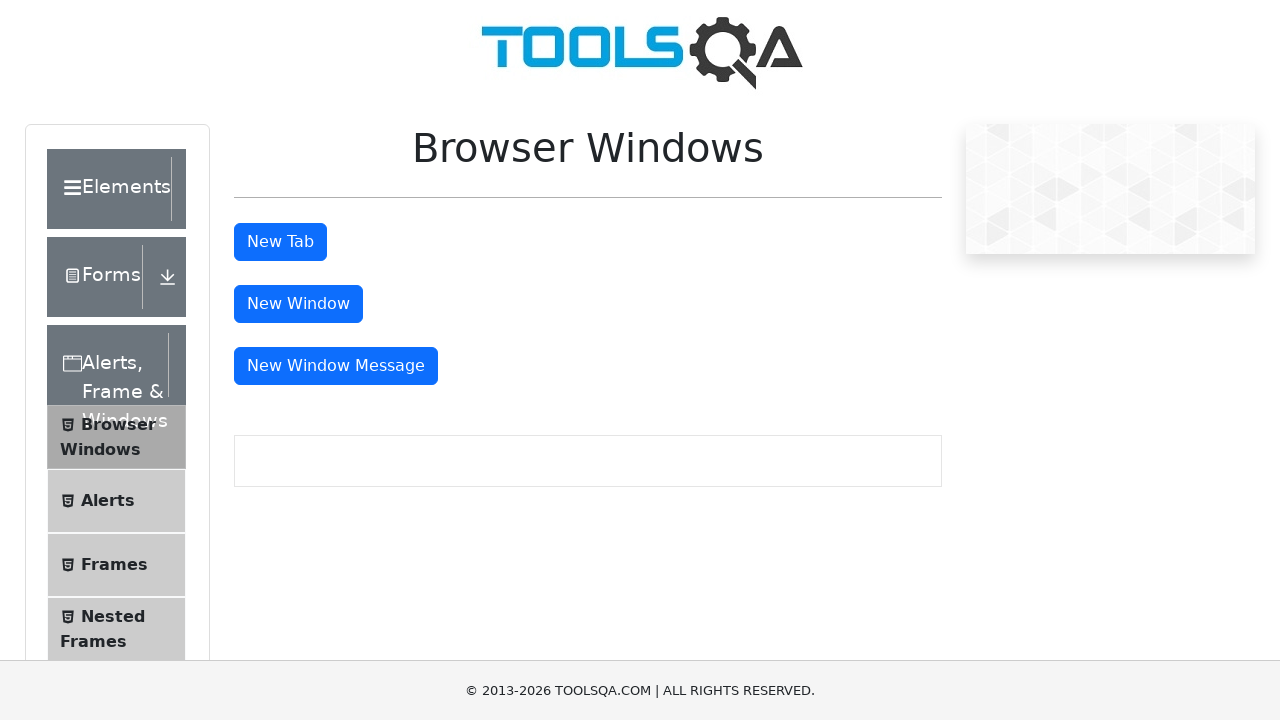

Clicked tab button to open new tab at (280, 242) on #tabButton
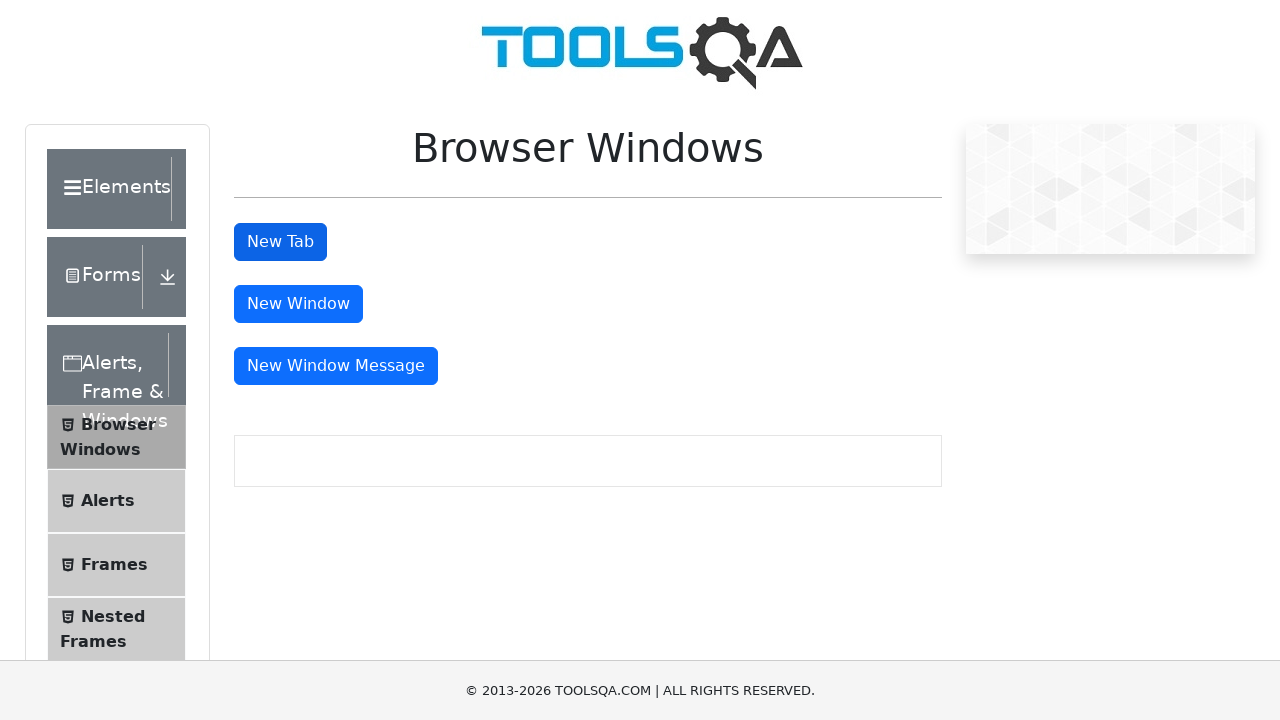

Waited for new tab to open
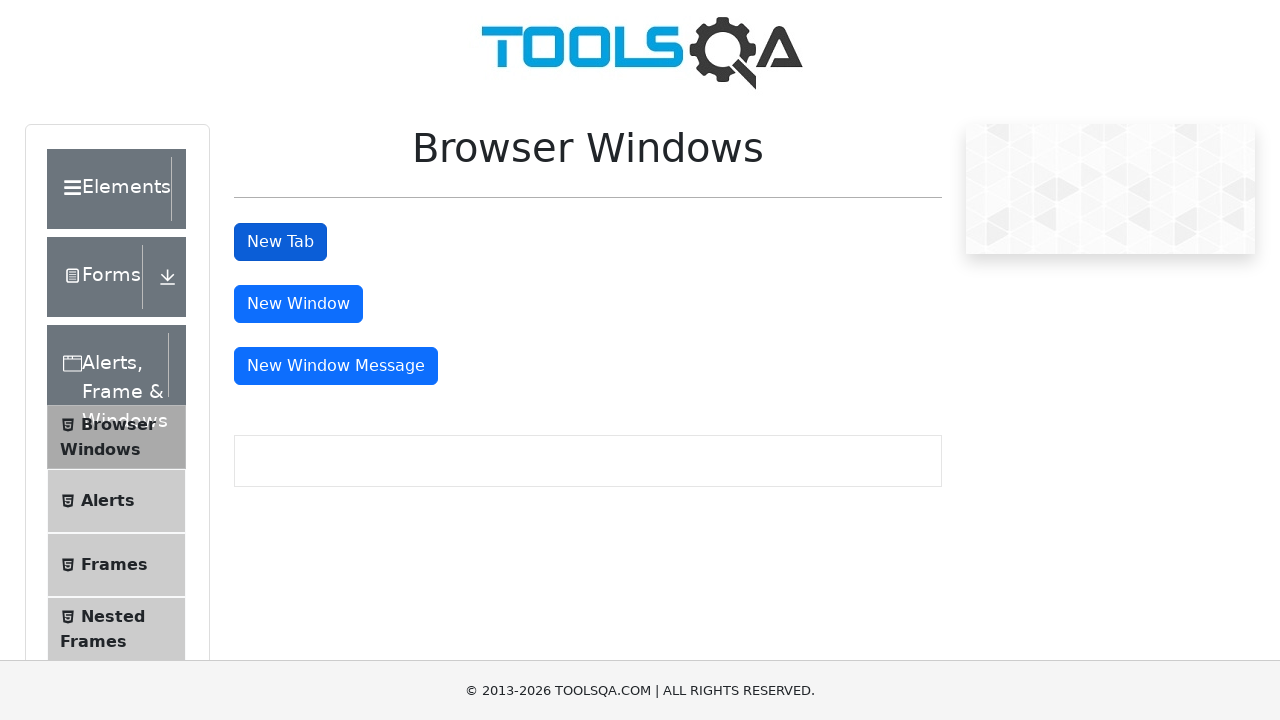

Retrieved all pages in browser context
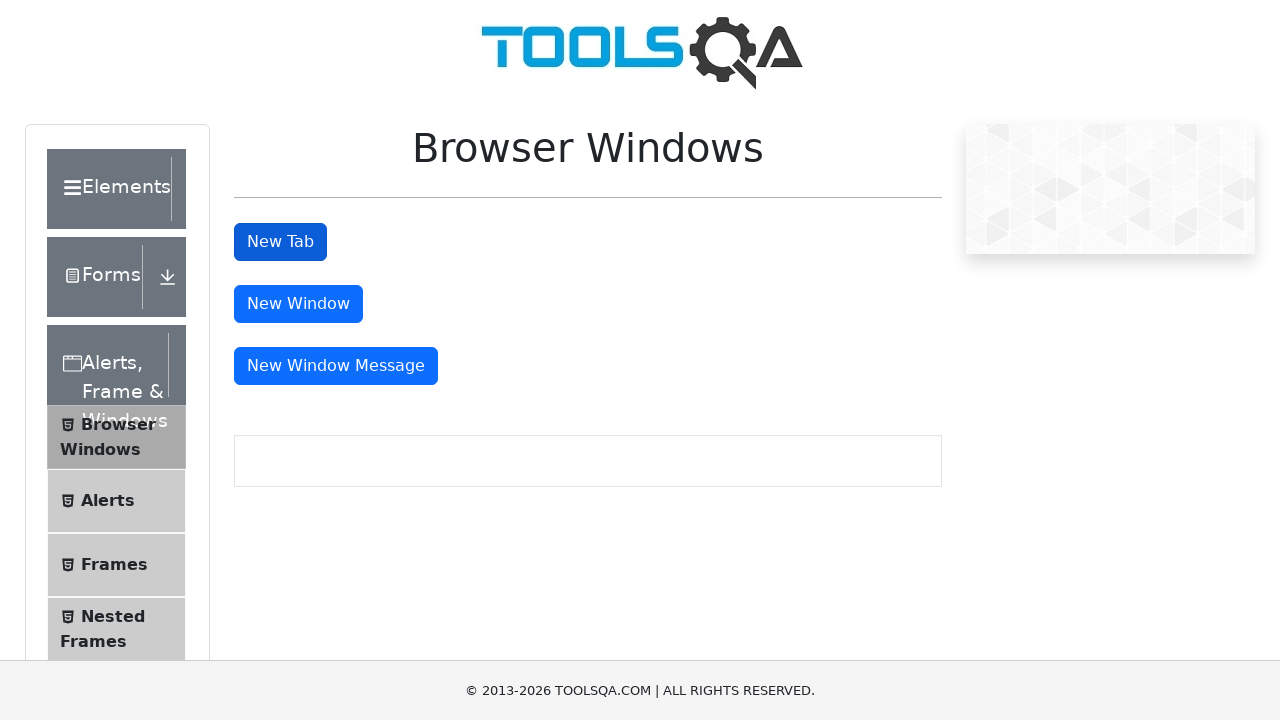

Switched to new tab and waited for page to load
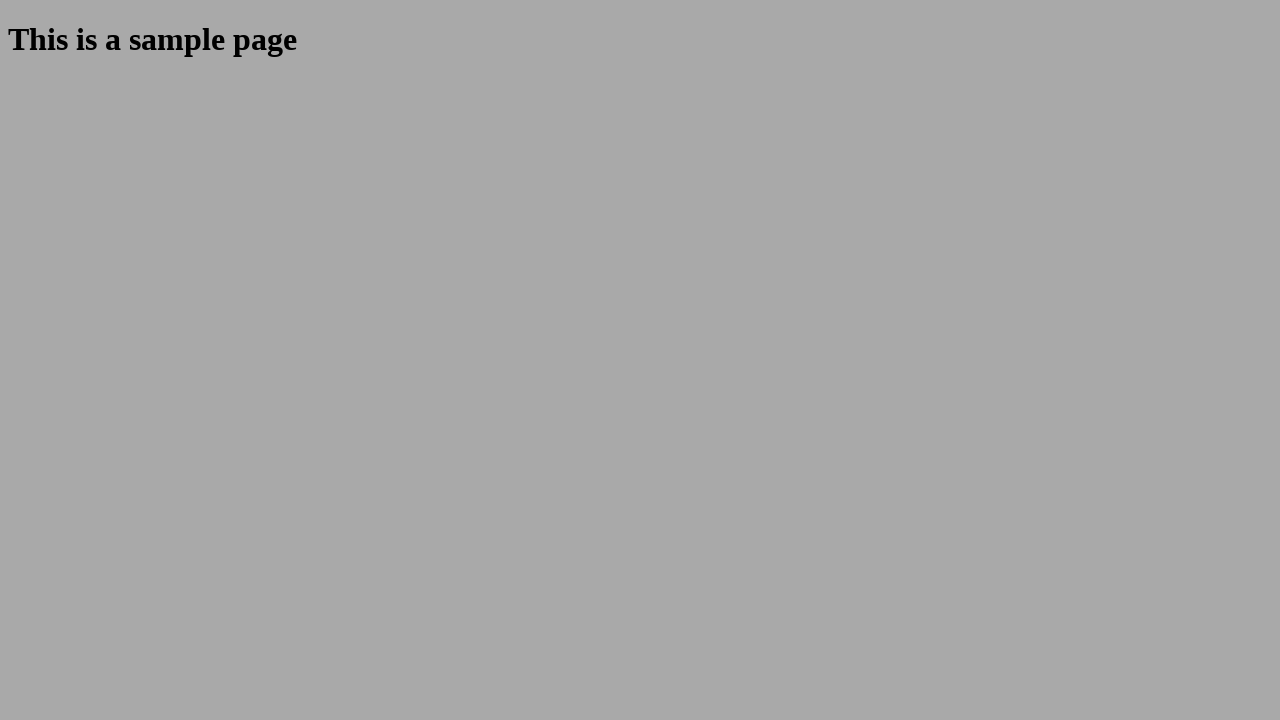

Located and waited for h1 heading element
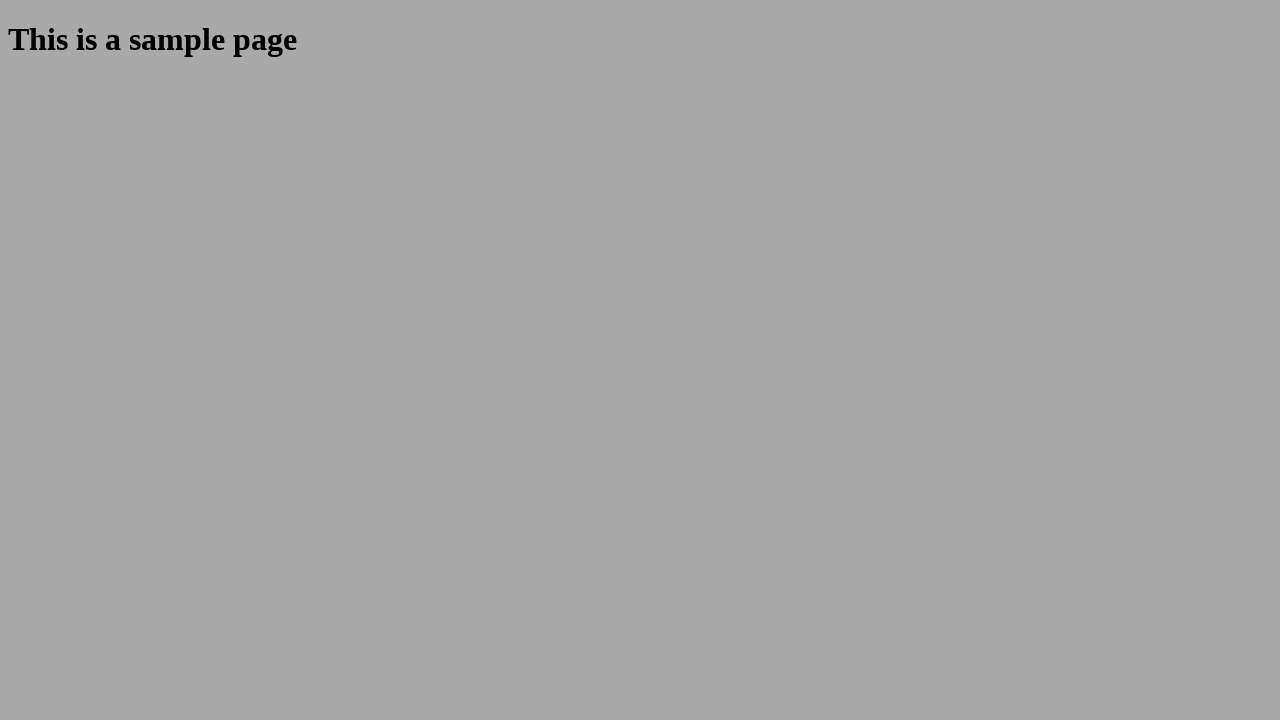

Verified heading text matches 'This is a sample page'
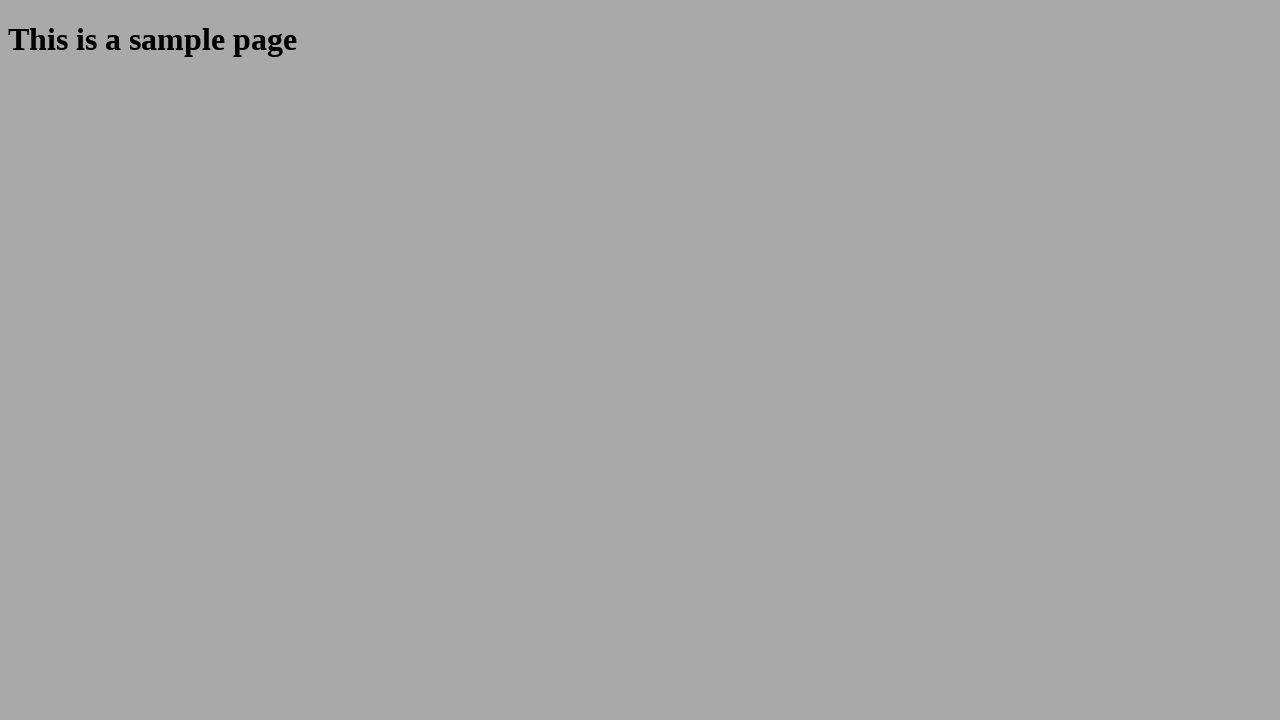

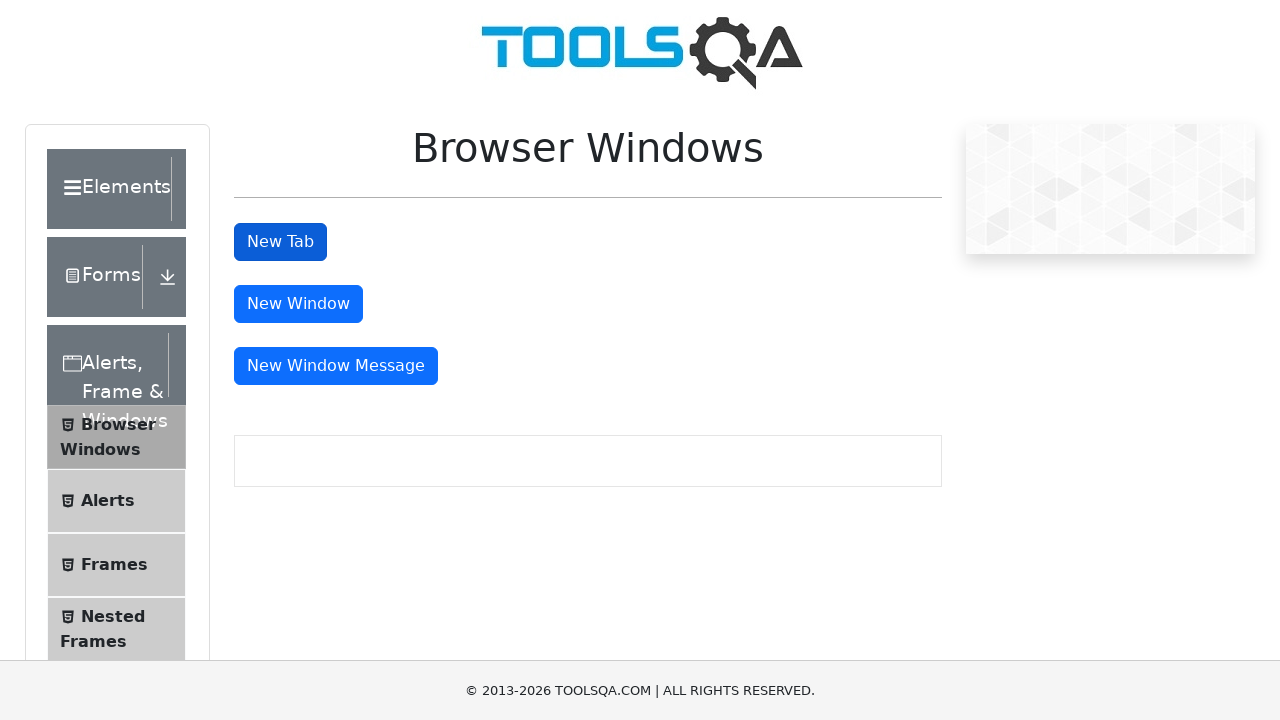